Opens the IKEA website homepage and verifies the page loads successfully

Starting URL: https://www.ikea.com/

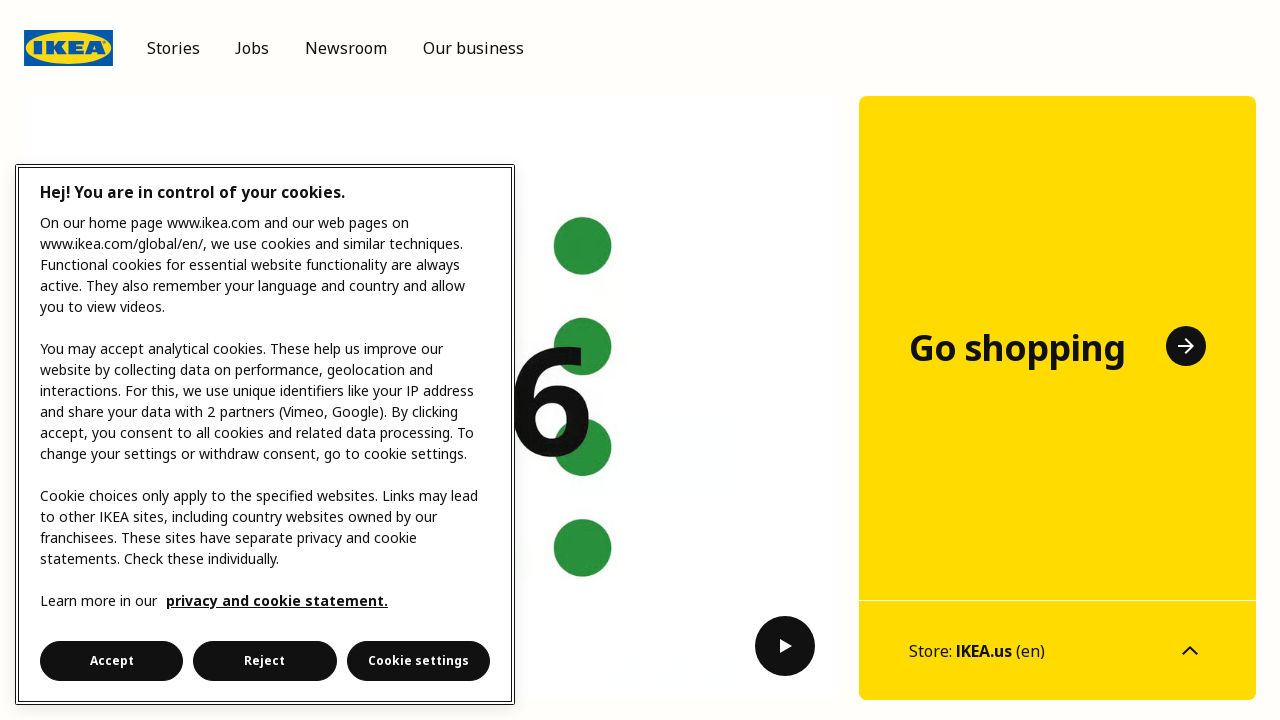

Navigated to IKEA homepage
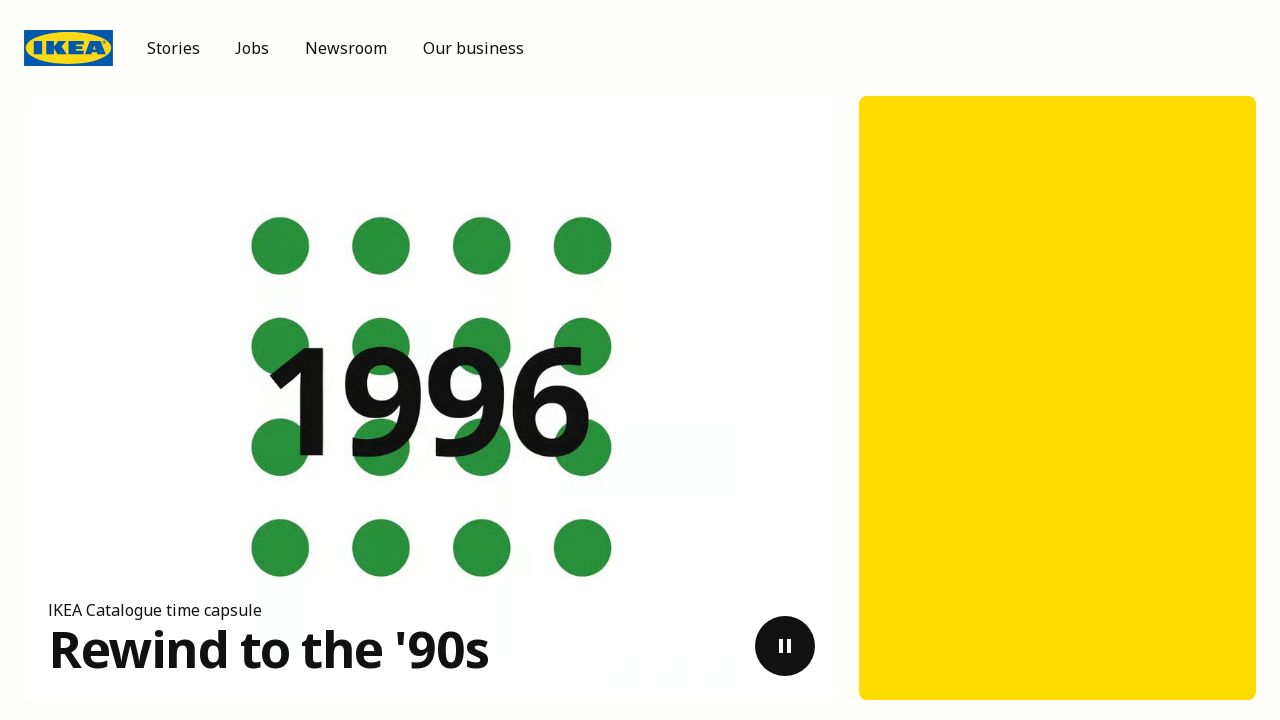

Page DOM content loaded successfully
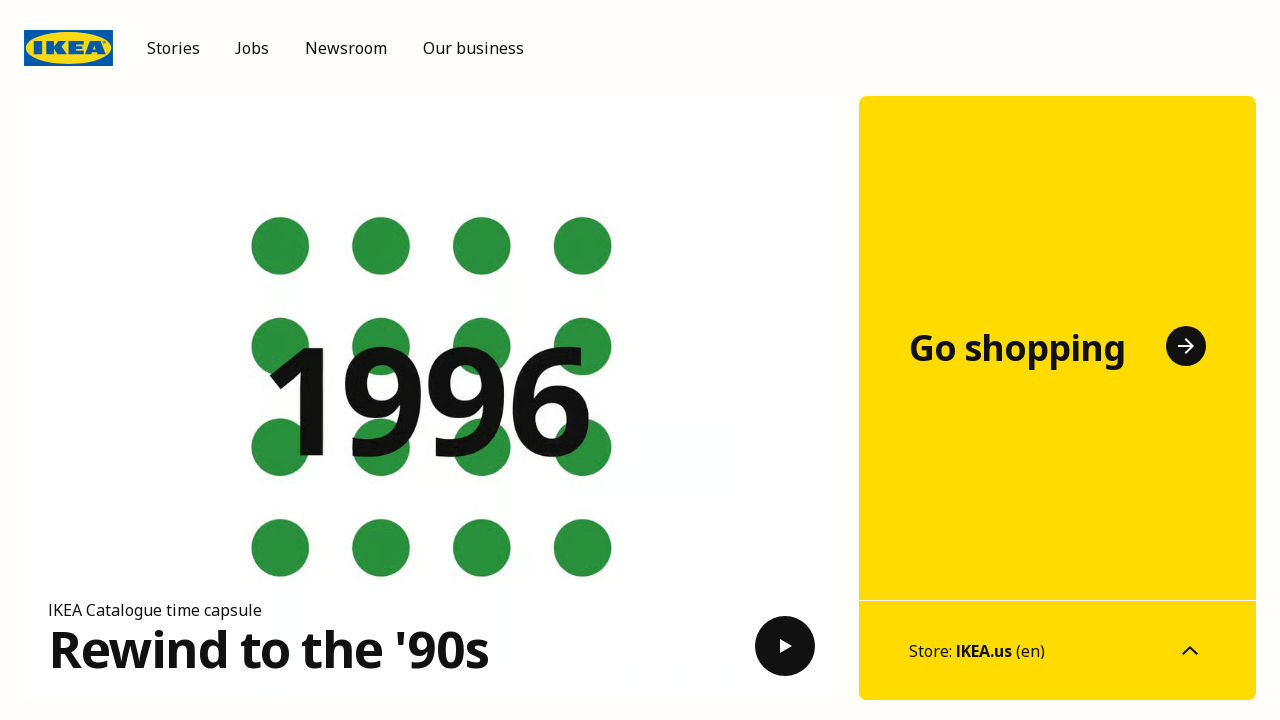

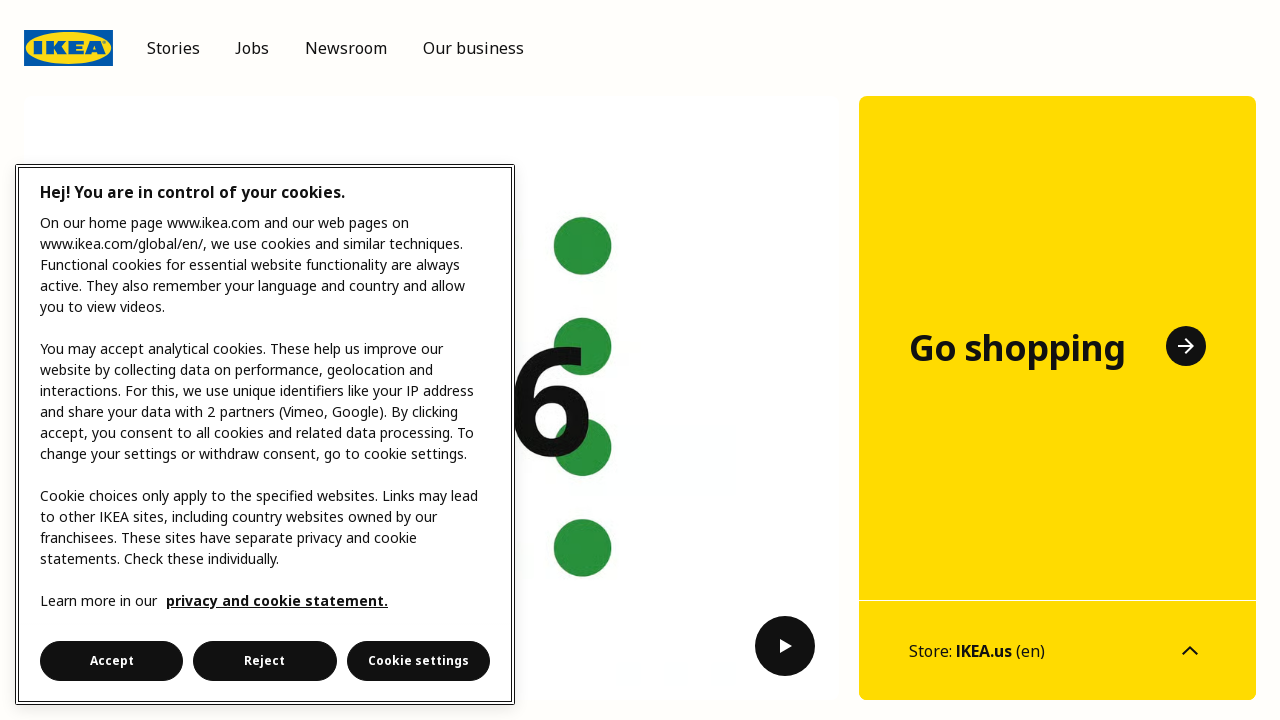